Tests dropdown selection functionality by selecting date of birth (year, month, day) using different selection methods

Starting URL: https://testcenter.techproeducation.com/index.php?page=dropdown

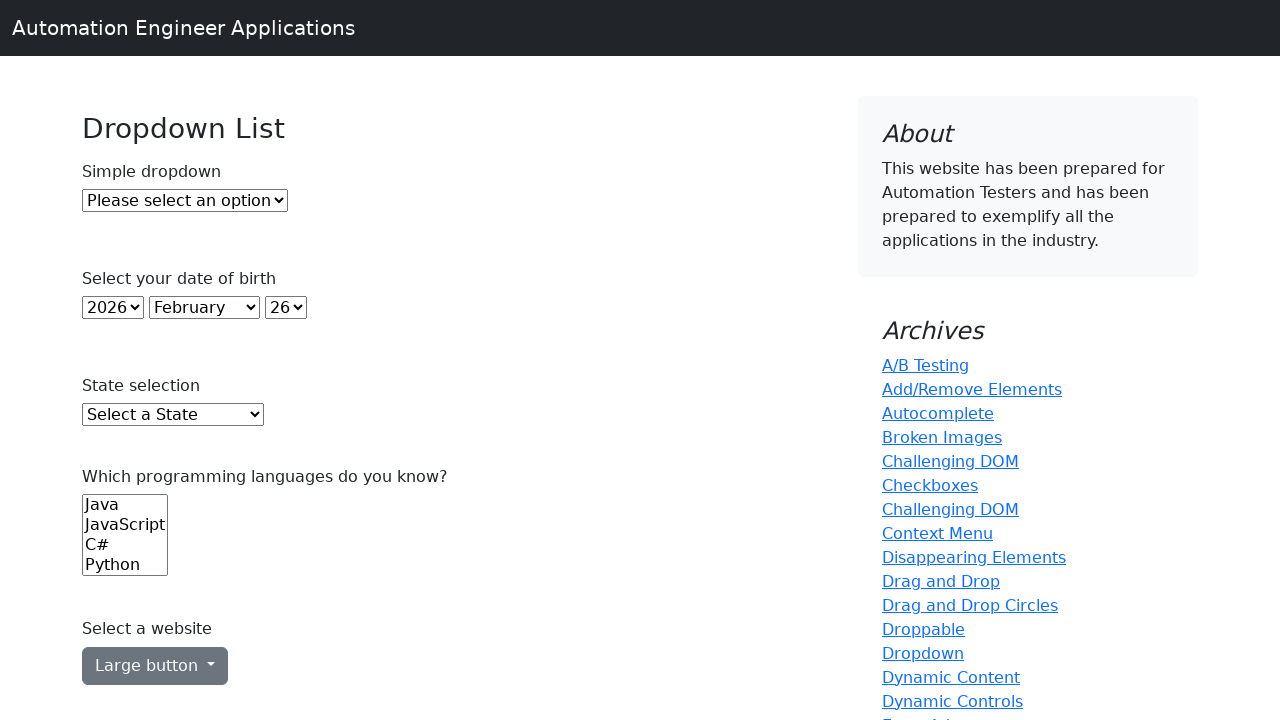

Selected year 2000 by index 22 from year dropdown on select#year
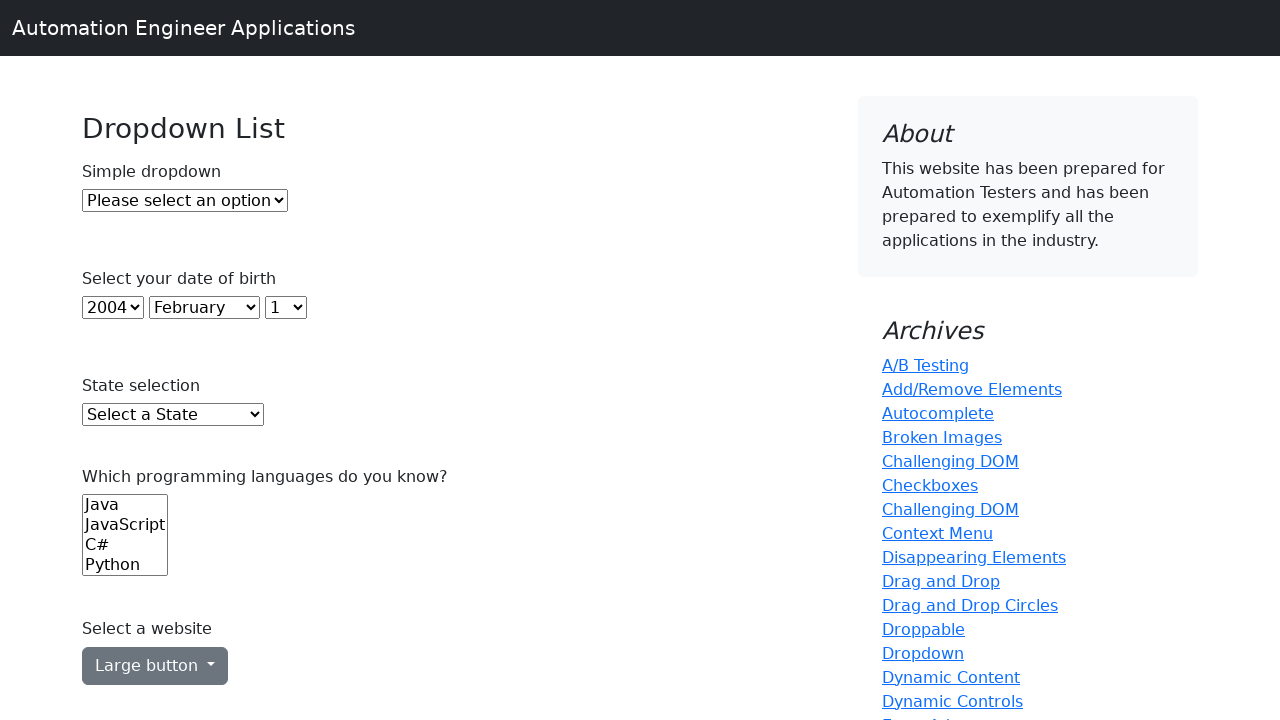

Selected January by index 0 from month dropdown on select#month
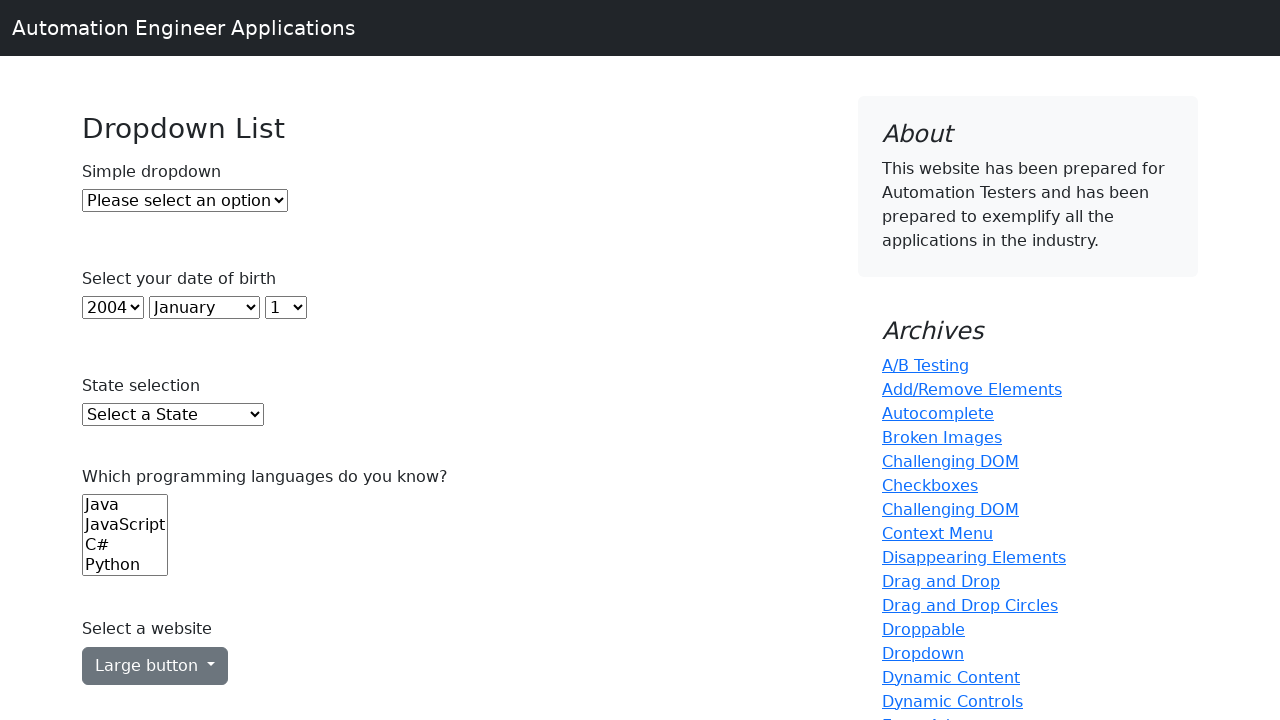

Selected day 10 by visible text from day dropdown on select#day
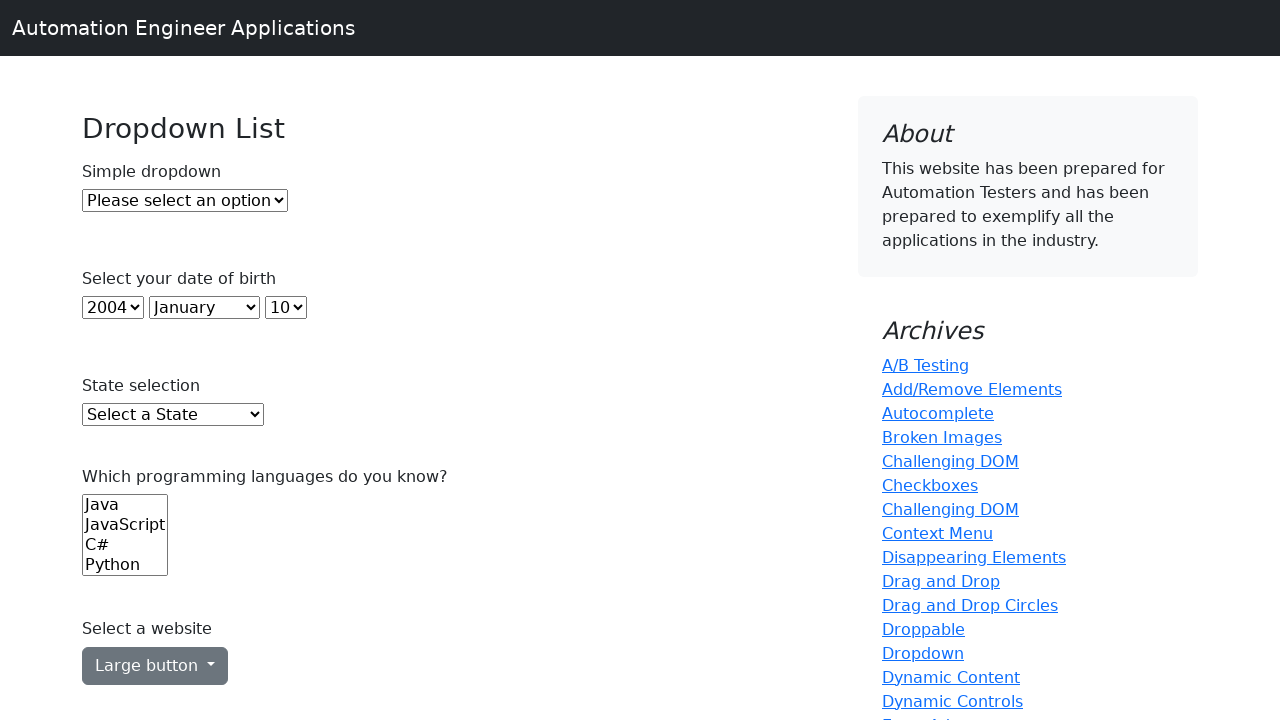

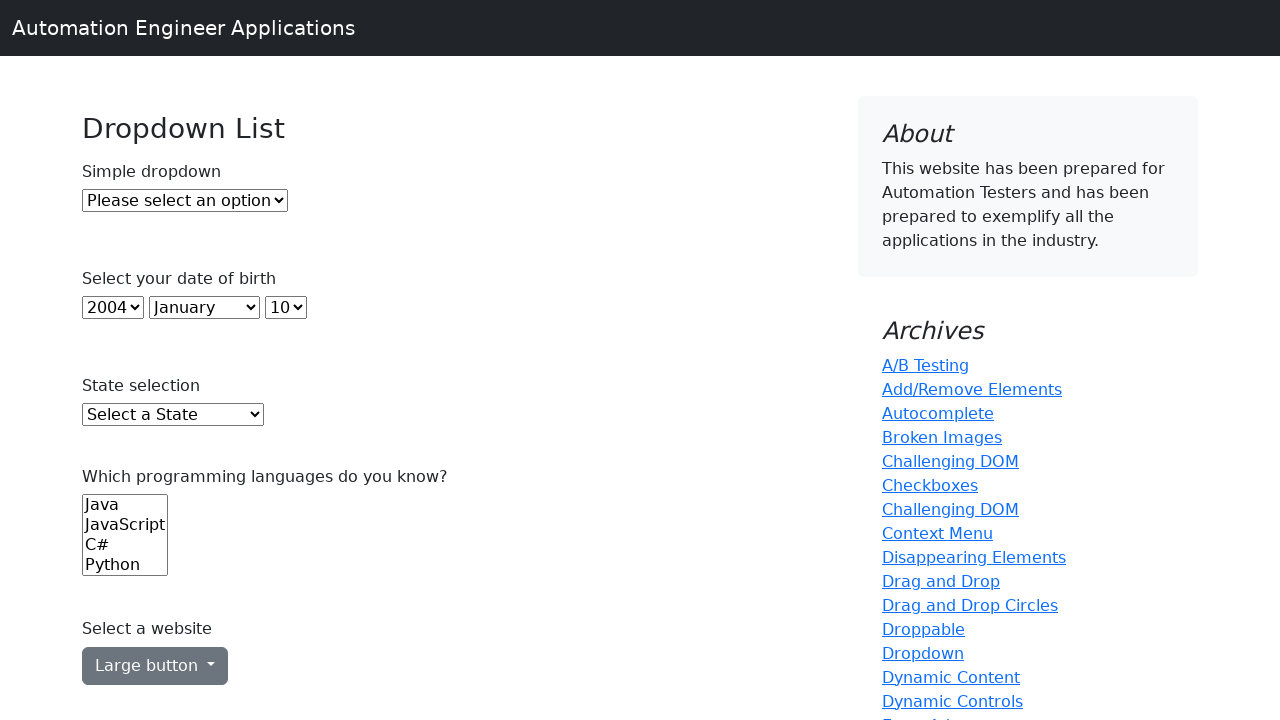